Tests dropdown selection functionality by typing in an autosuggest field and selecting currency options from a dropdown using different selection methods (by index and by visible text)

Starting URL: https://rahulshettyacademy.com/dropdownsPractise/

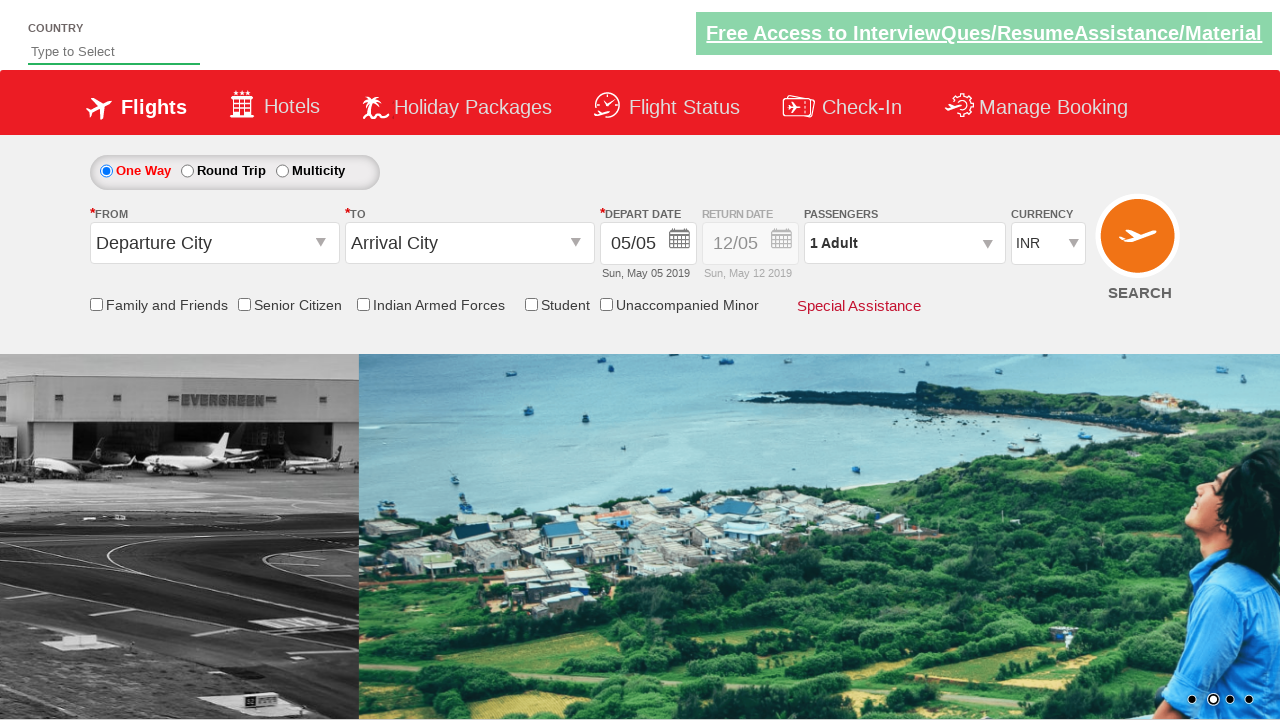

Filled autosuggest field with 'ind' on #autosuggest
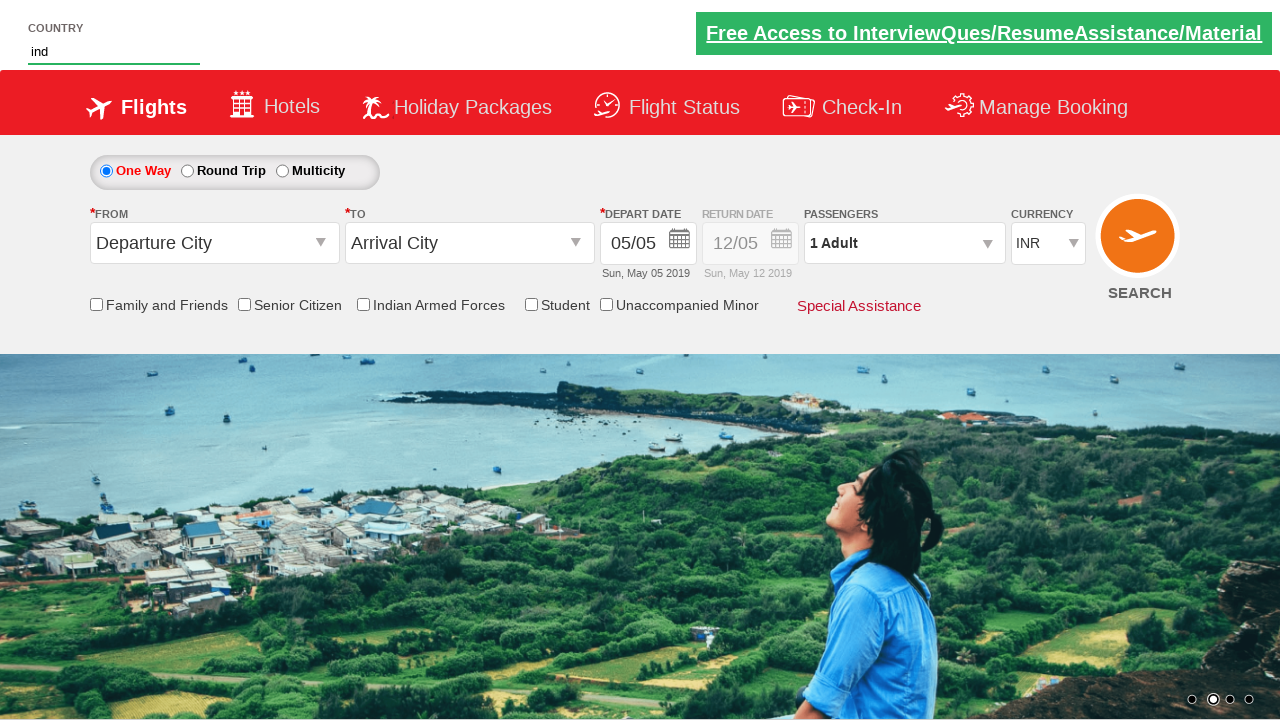

Selected currency dropdown option at index 3 on #ctl00_mainContent_DropDownListCurrency
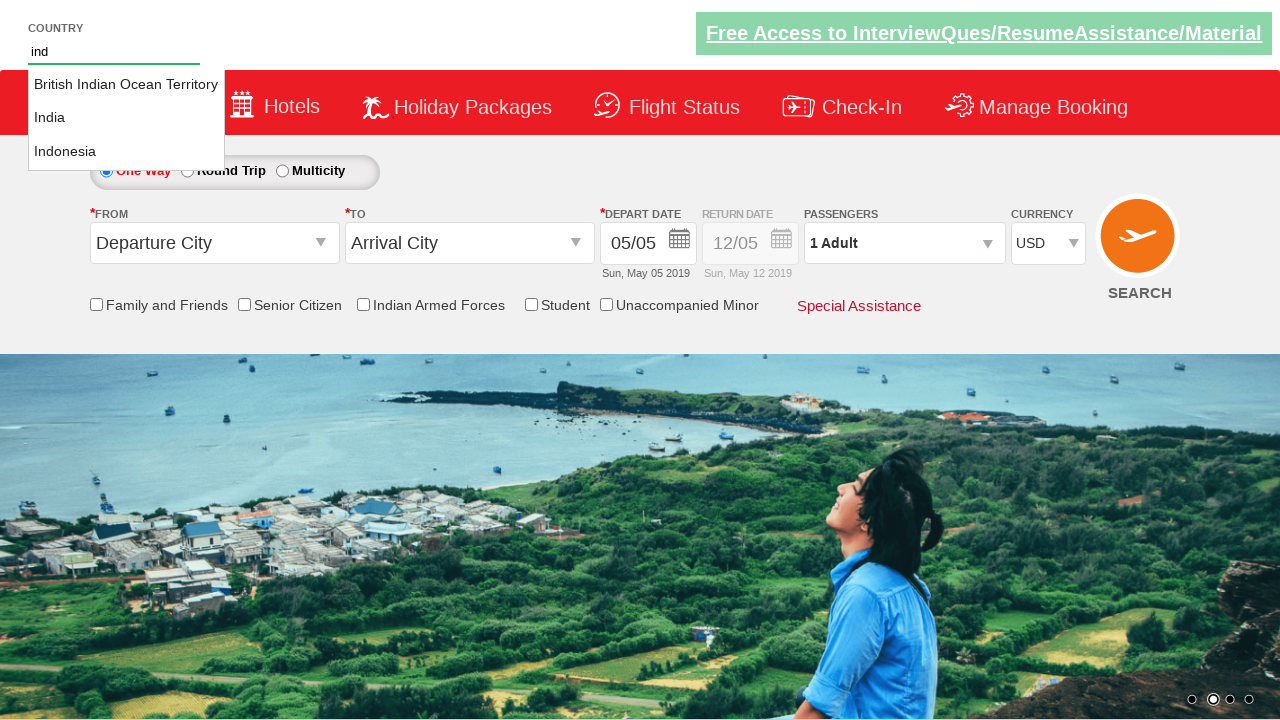

Selected currency dropdown option with label 'INR' on #ctl00_mainContent_DropDownListCurrency
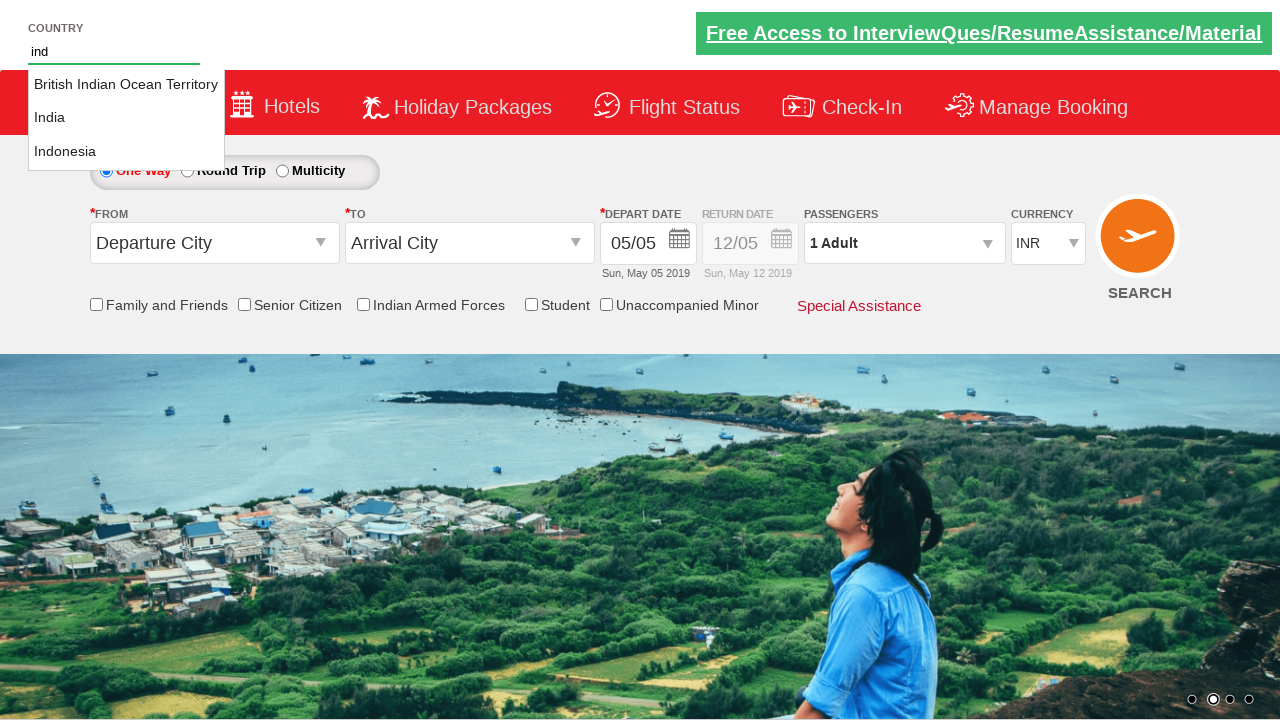

Selected currency dropdown option with label 'AED' on #ctl00_mainContent_DropDownListCurrency
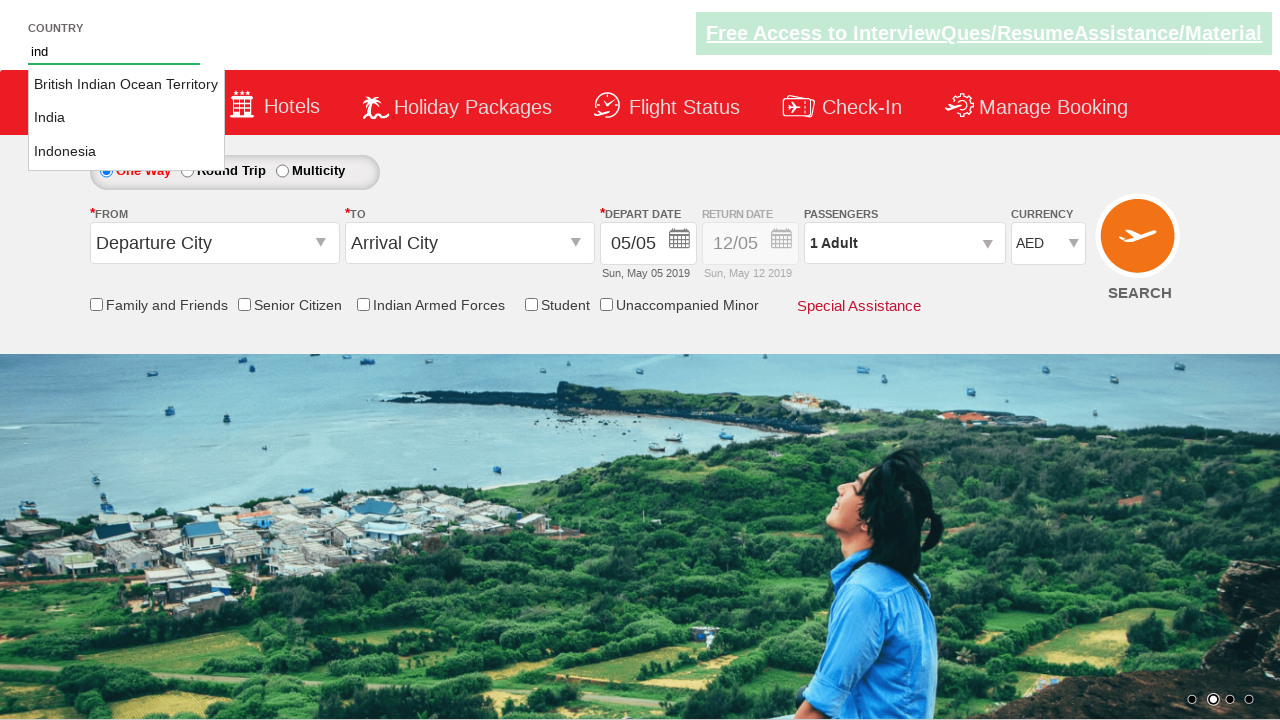

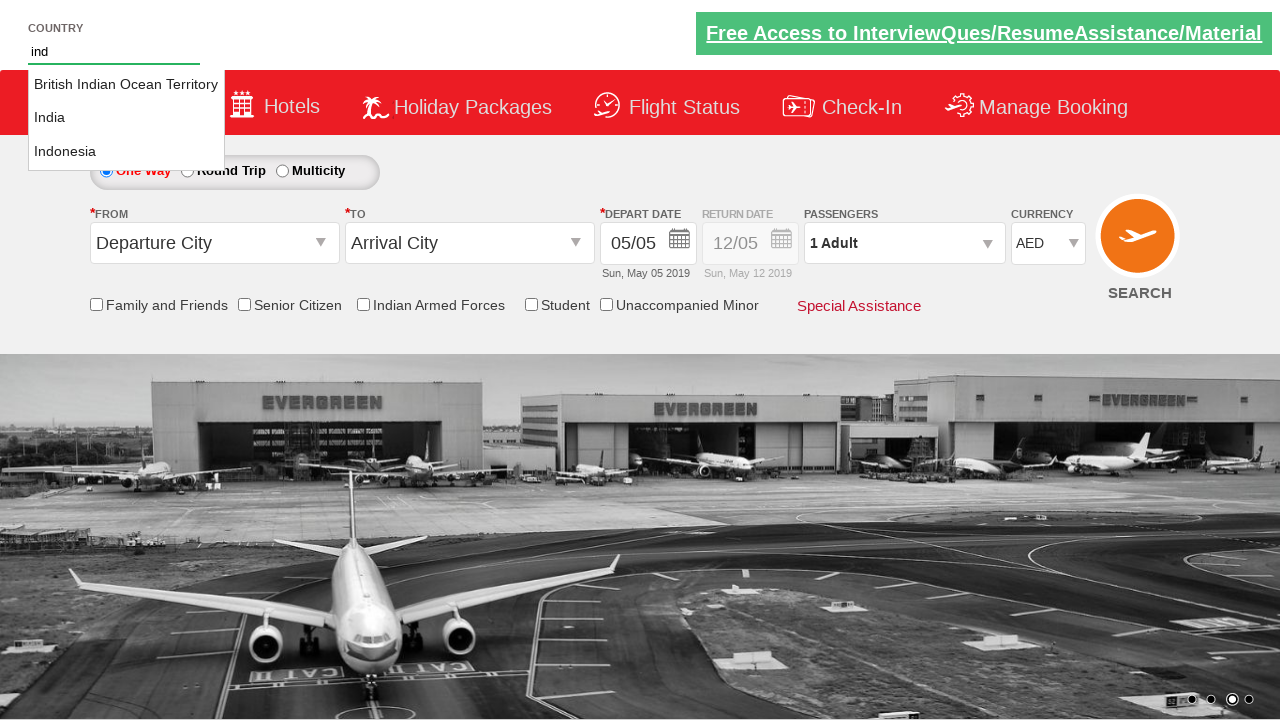